Tests JavaScript prompt alert functionality by clicking a button that triggers a prompt, entering text into the prompt, and accepting it.

Starting URL: https://demoqa.com/alerts

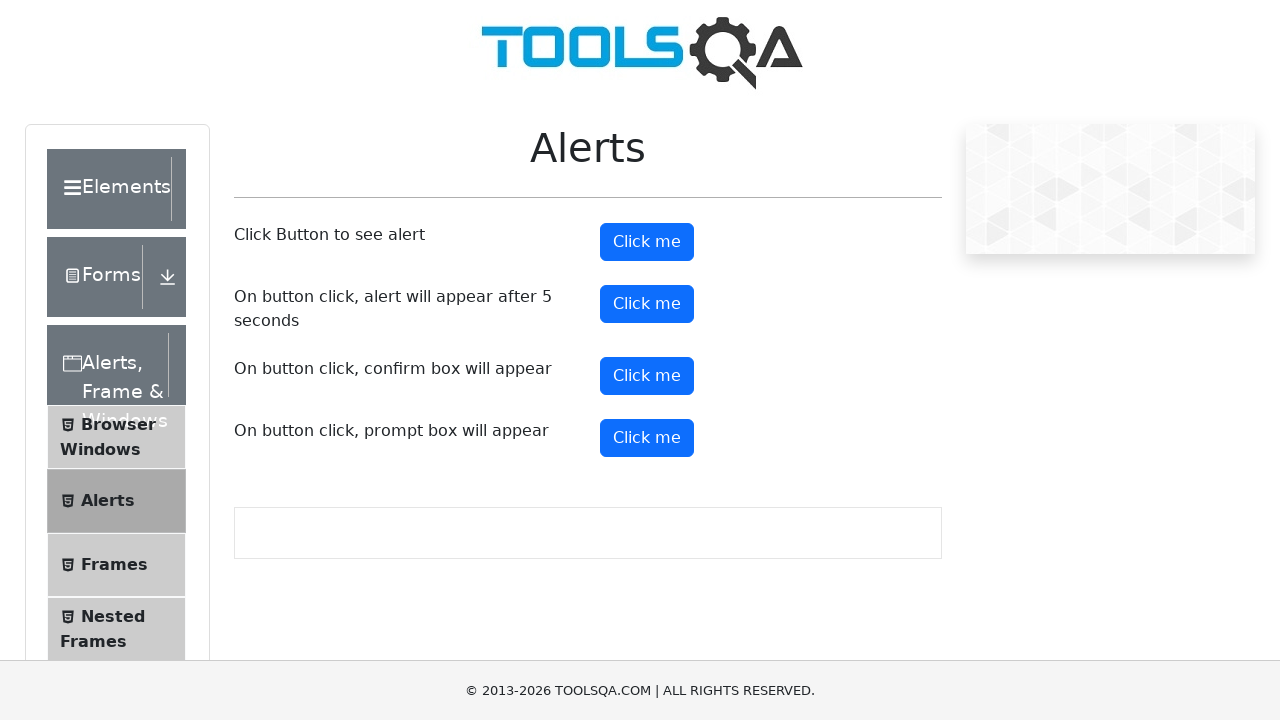

Set up dialog handler to accept prompt with text 'rannvijay'
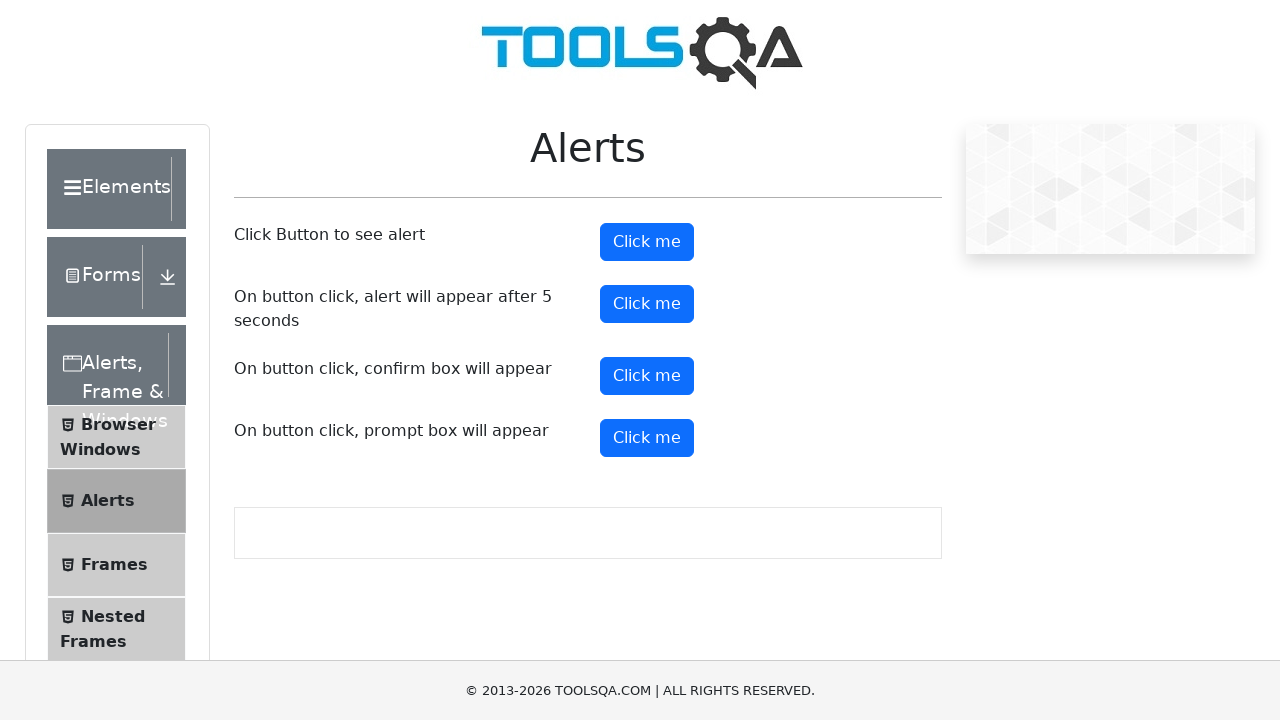

Clicked the prompt button to trigger JavaScript prompt alert at (647, 438) on button#promtButton
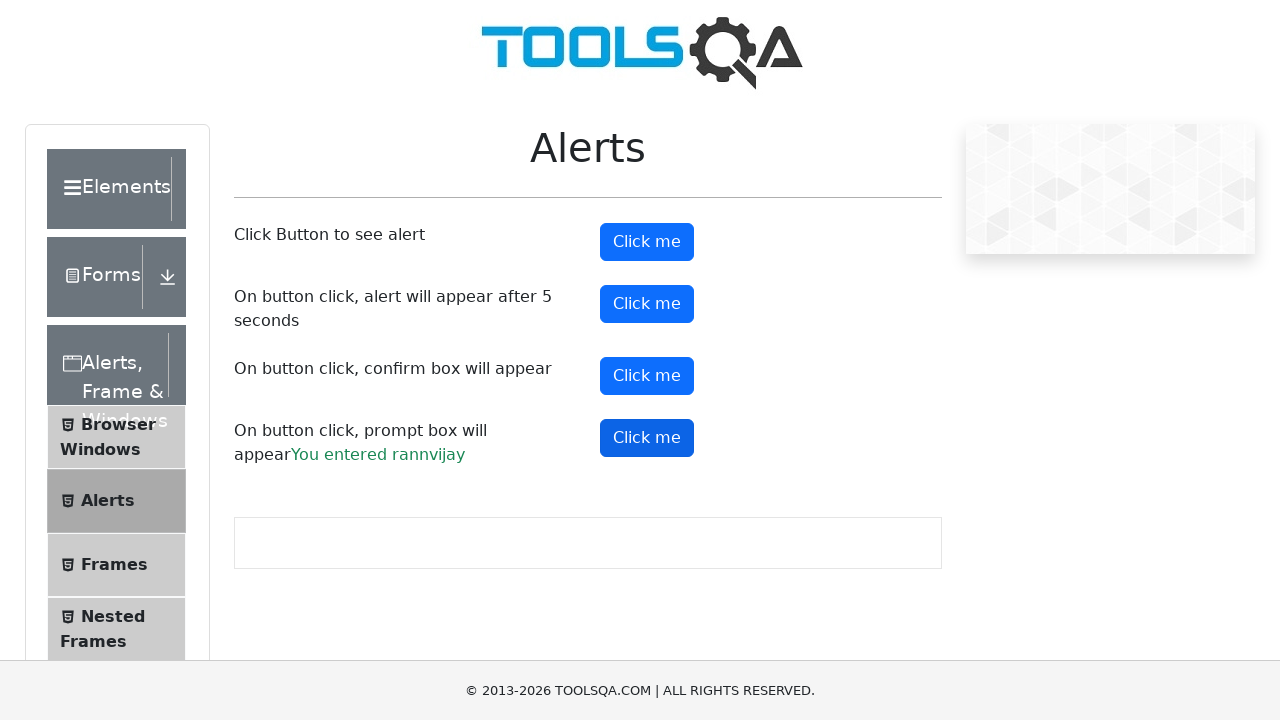

Waited 2 seconds for dialog interaction to complete
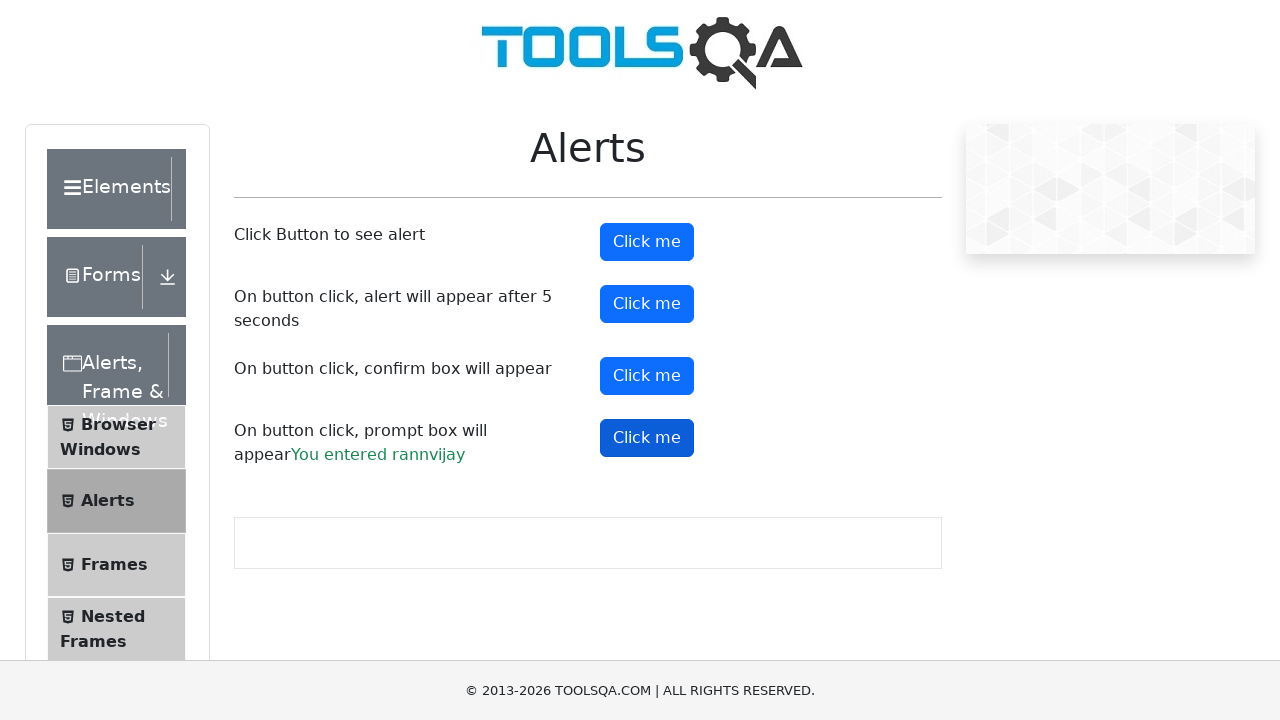

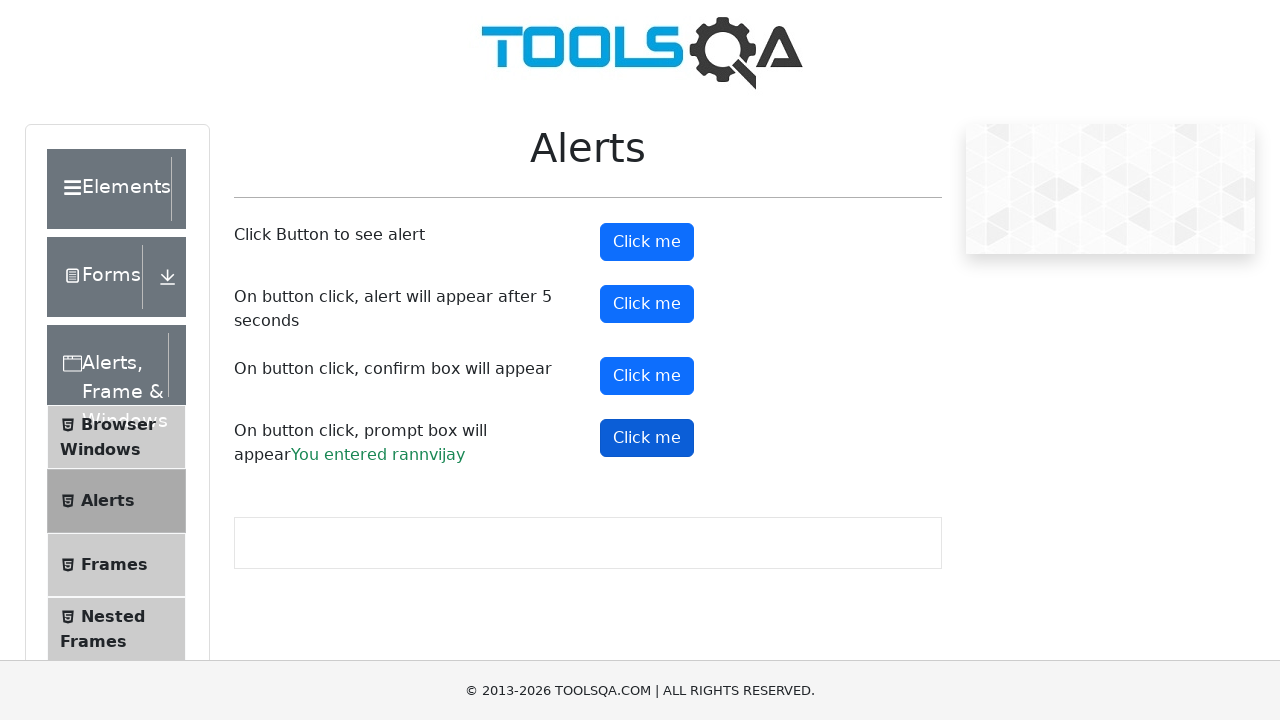